Navigates to an electronics shopping page on ishopping.pk and waits for the page to load

Starting URL: https://www.ishopping.pk/electronics.html

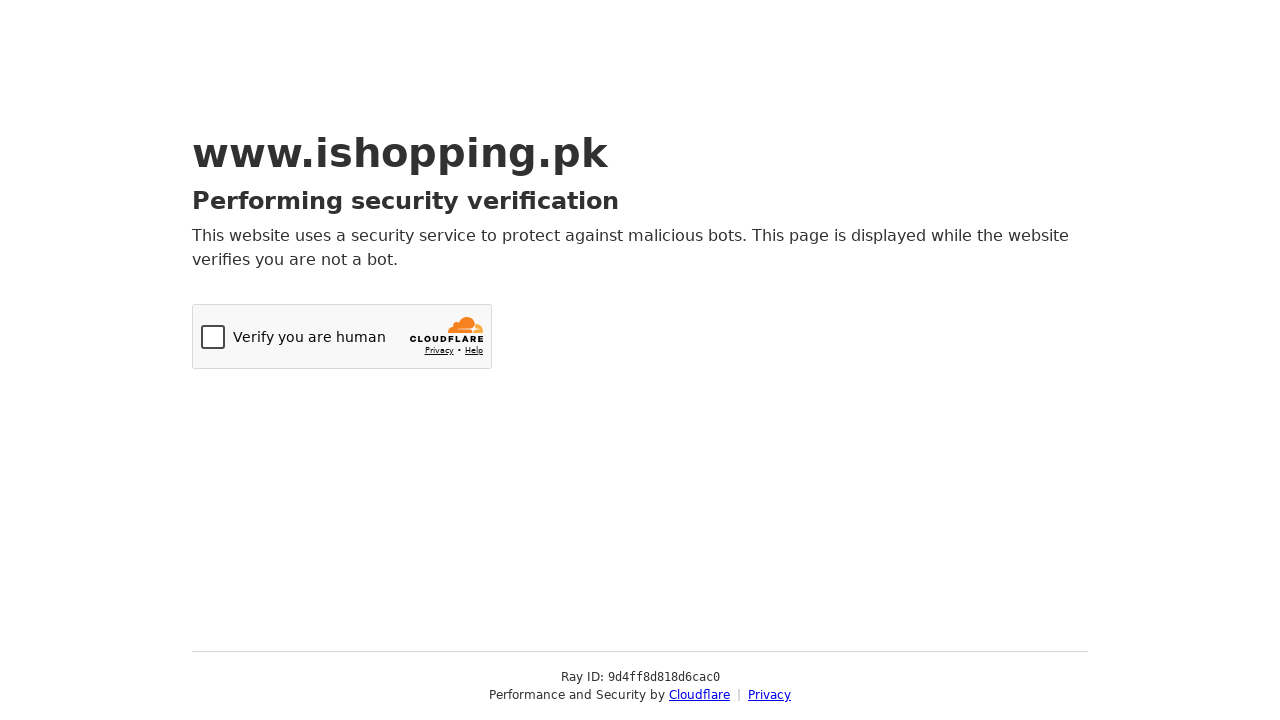

Navigated to electronics shopping page at https://www.ishopping.pk/electronics.html
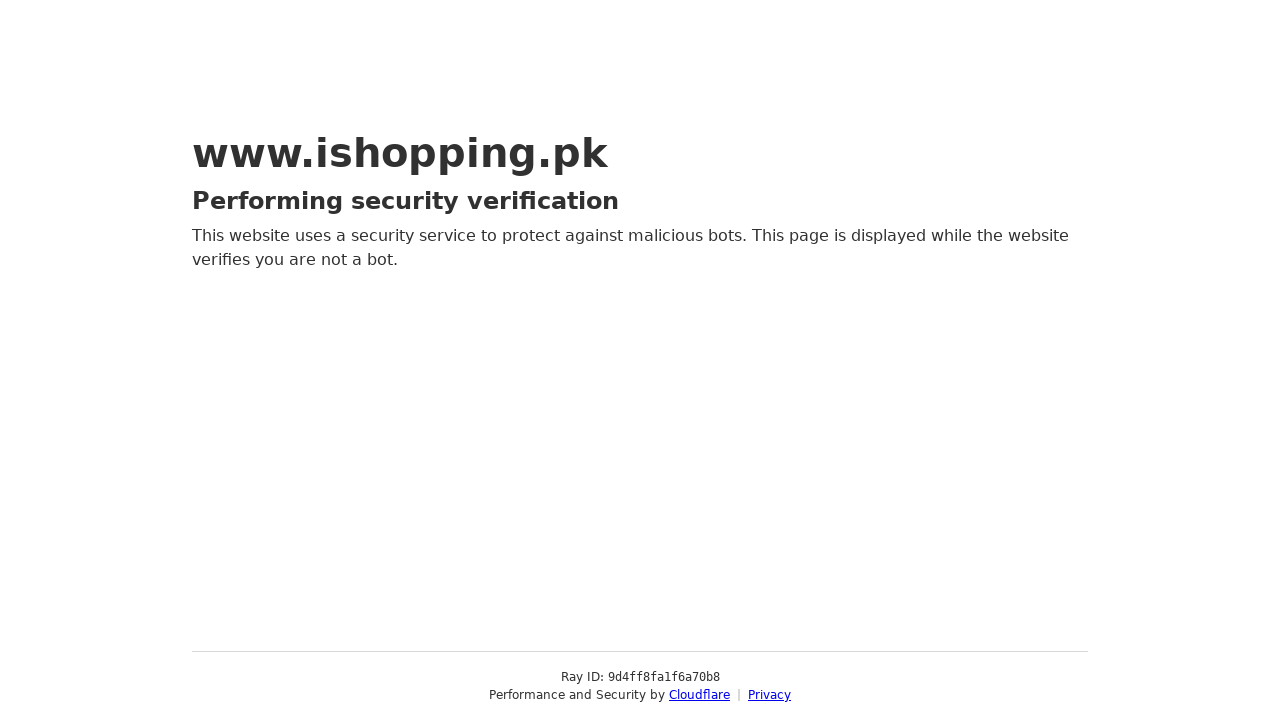

Page DOM content fully loaded
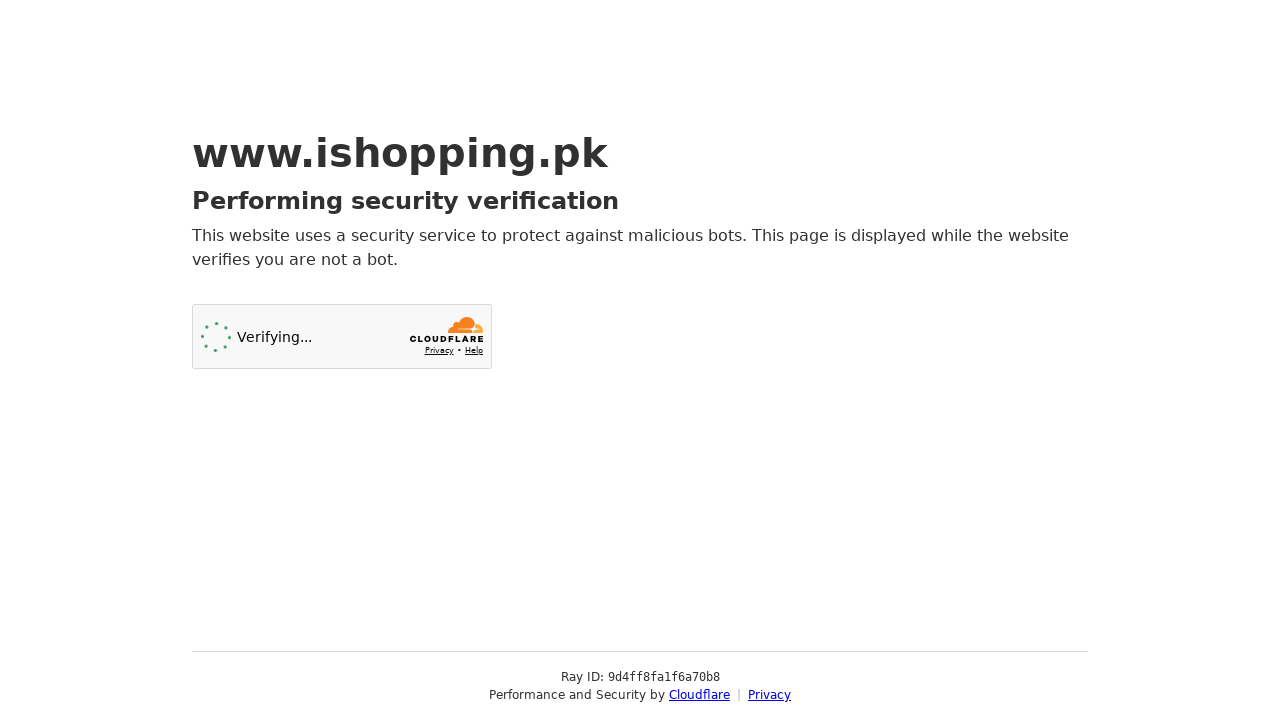

Page body became visible, electronics page ready
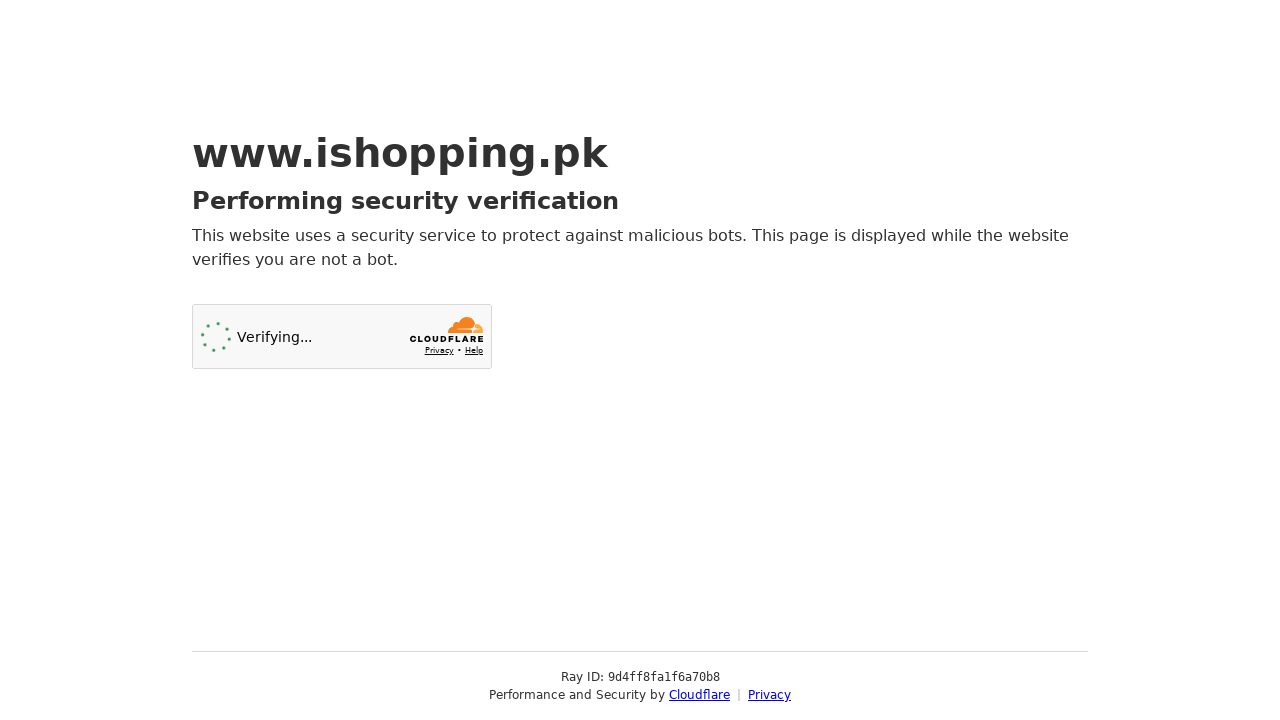

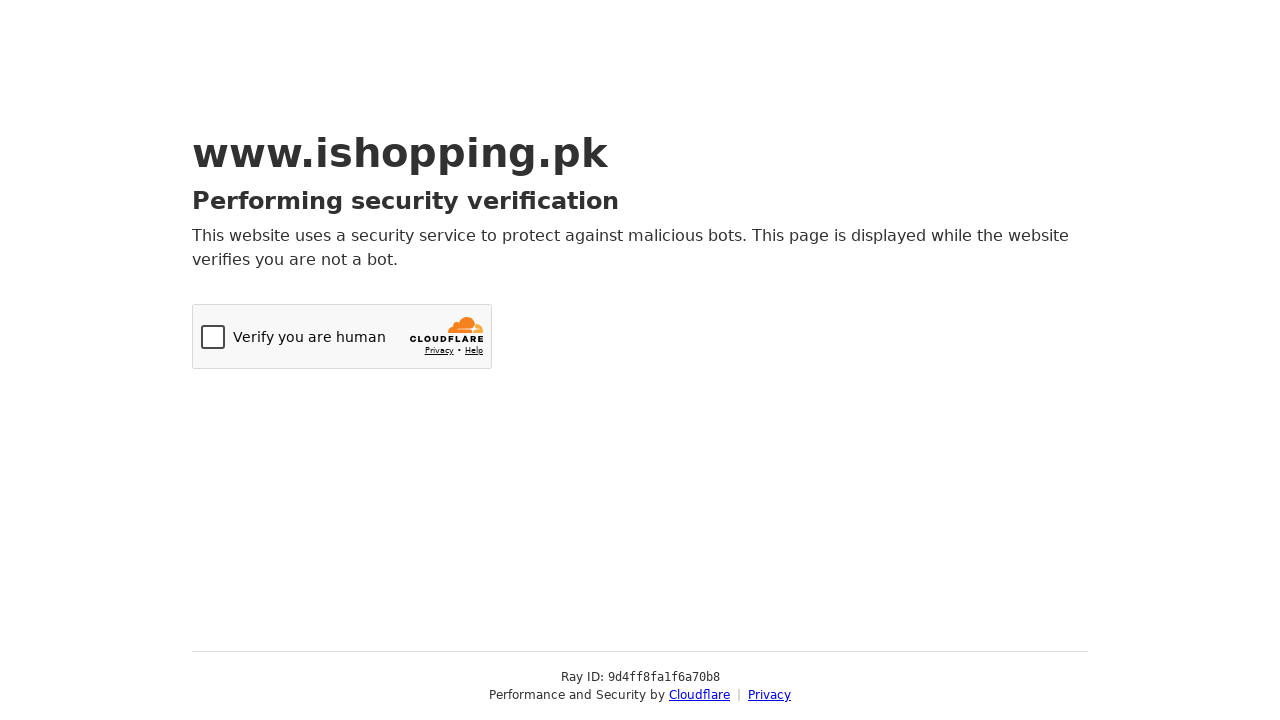